Tests the Python.org search functionality by searching for "testing" and verifying that search results are displayed

Starting URL: https://python.org/

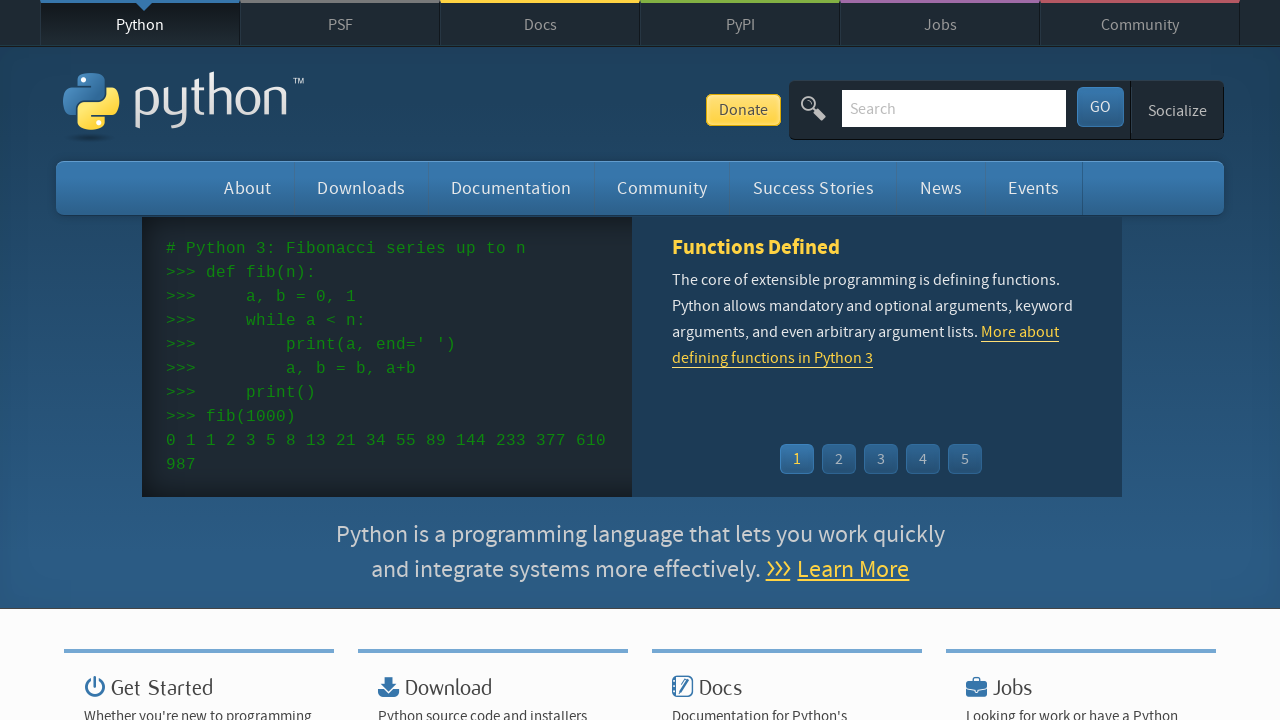

Filled search field with 'testing' on #id-search-field
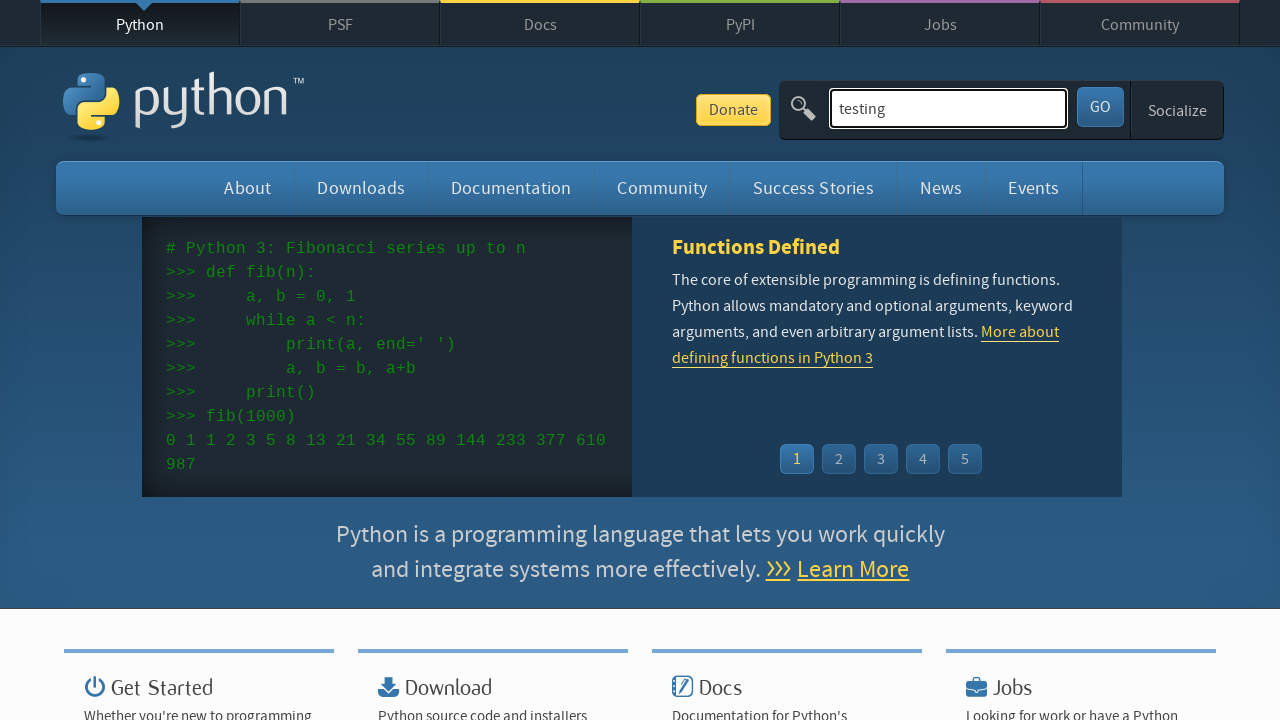

Clicked submit button to search at (1100, 107) on #submit
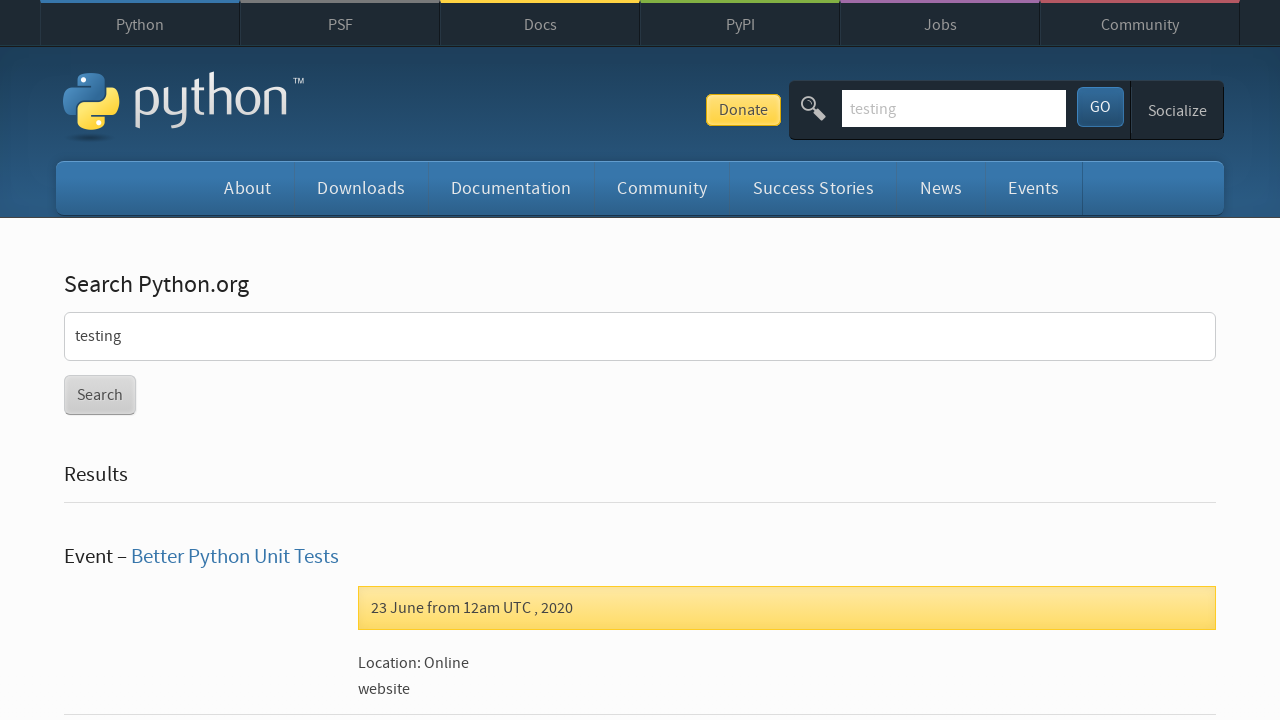

First search result loaded
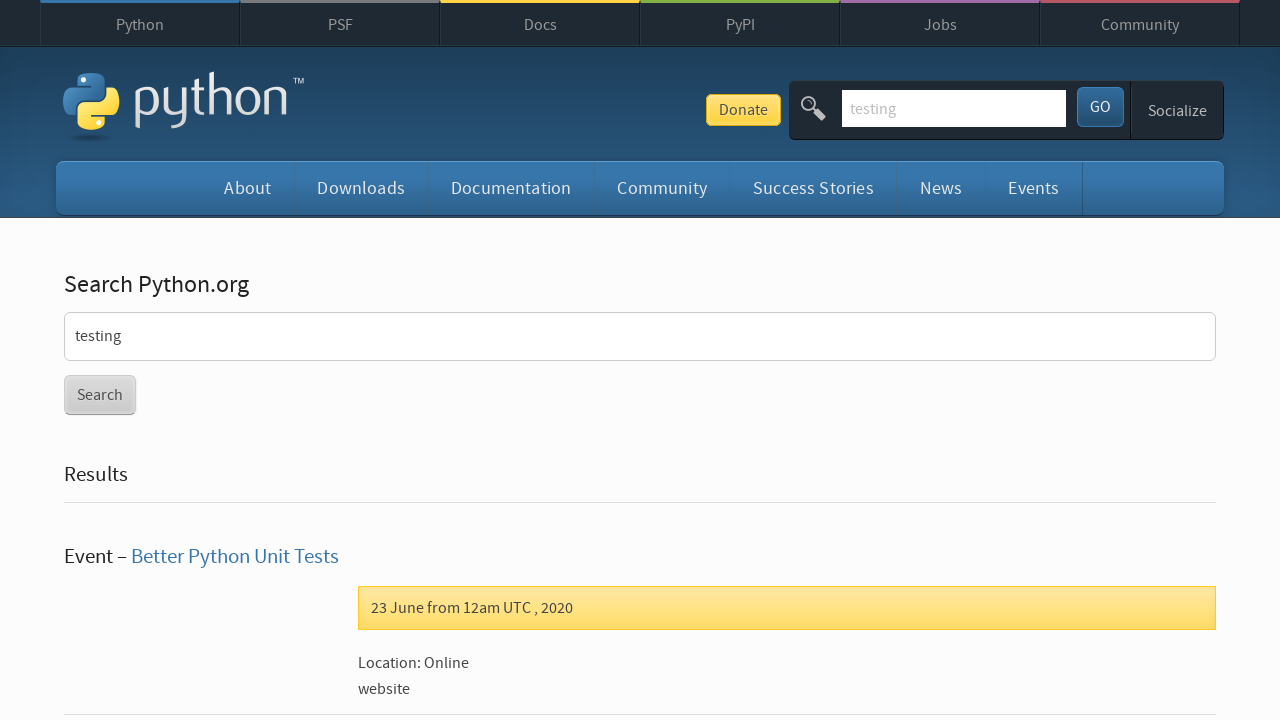

Verified first search result is visible
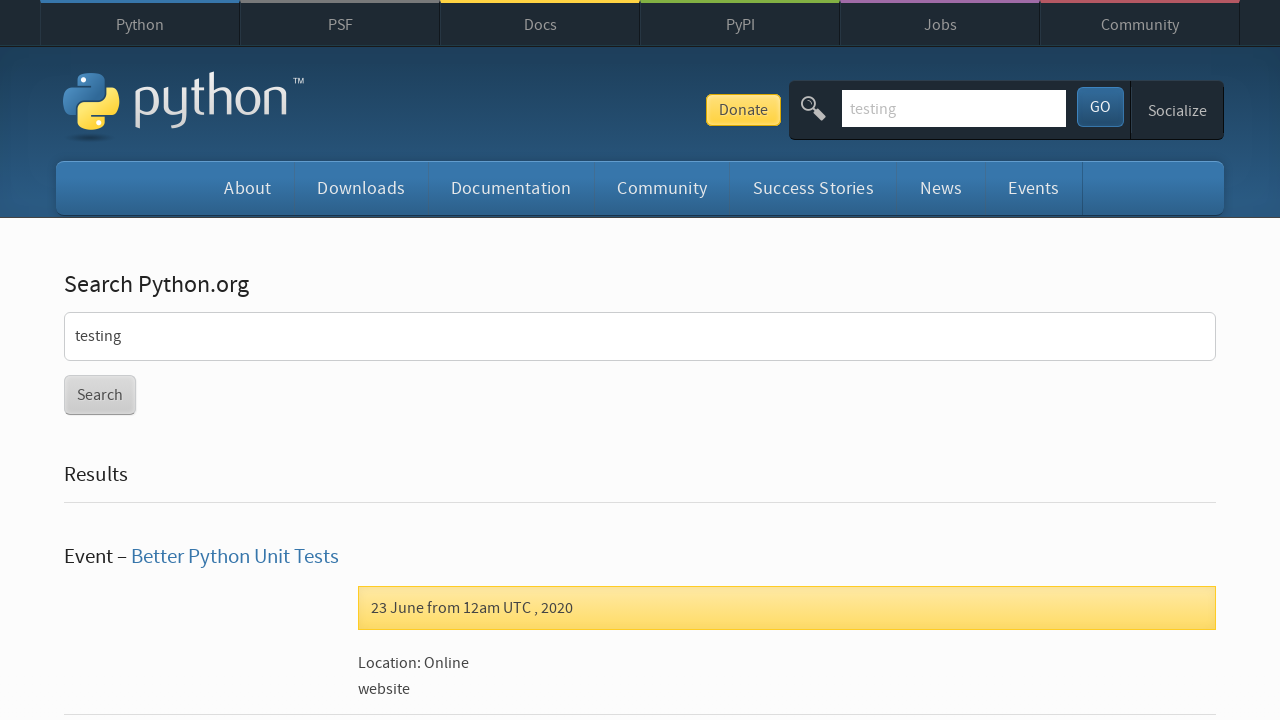

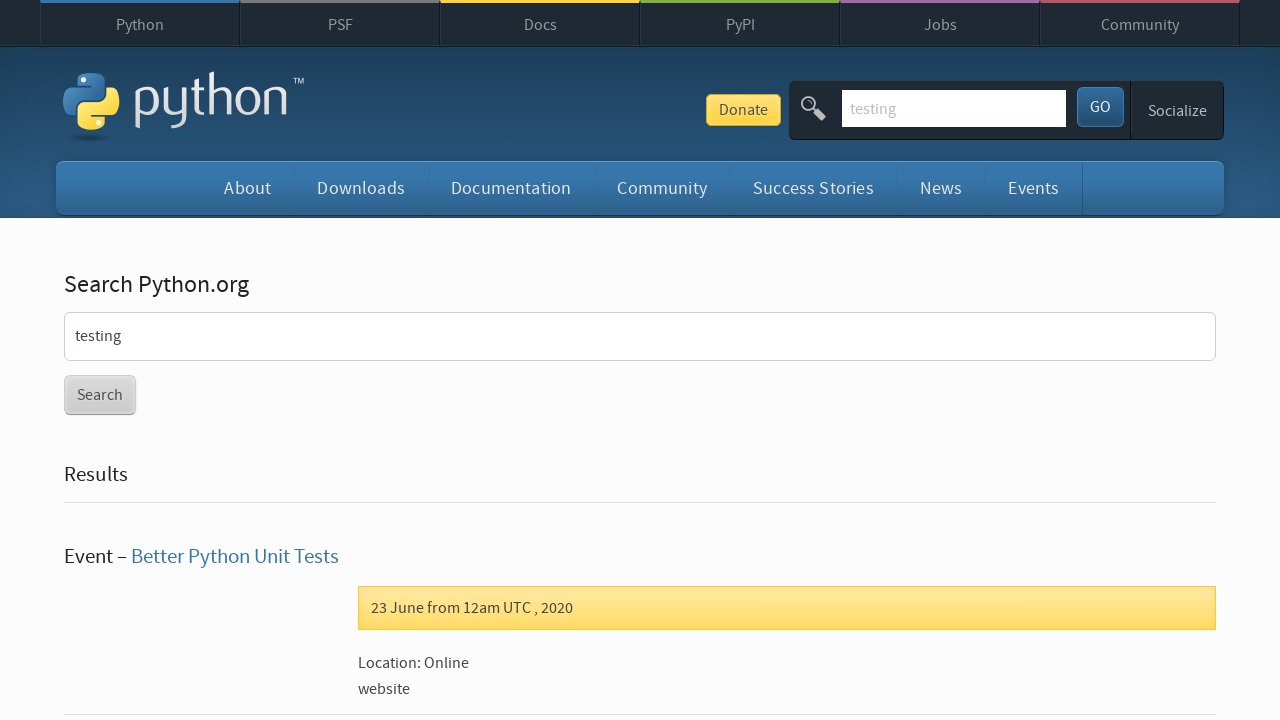